Tests the Text Box form on DemoQA by navigating to the Elements section, filling out the form fields (Full Name, Email, Current Address, Permanent Address), submitting the form, and verifying the output section displays the entered data.

Starting URL: https://demoqa.com

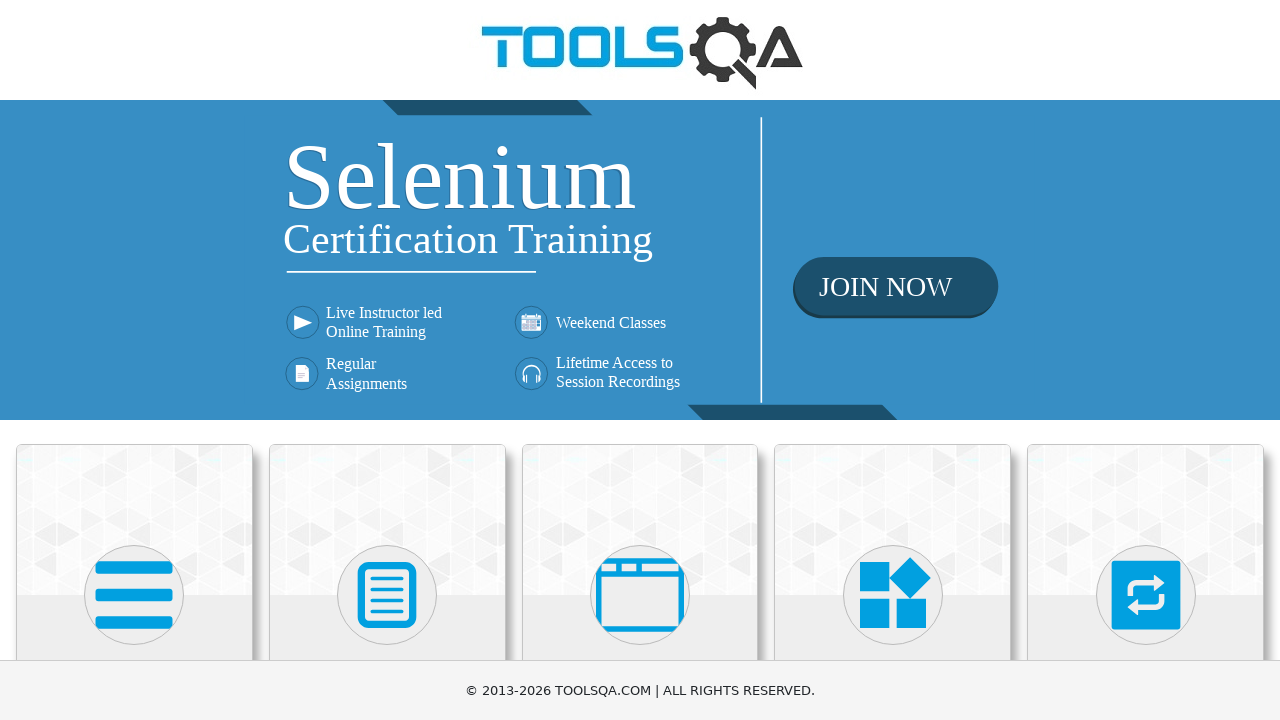

Scrolled Elements section into view
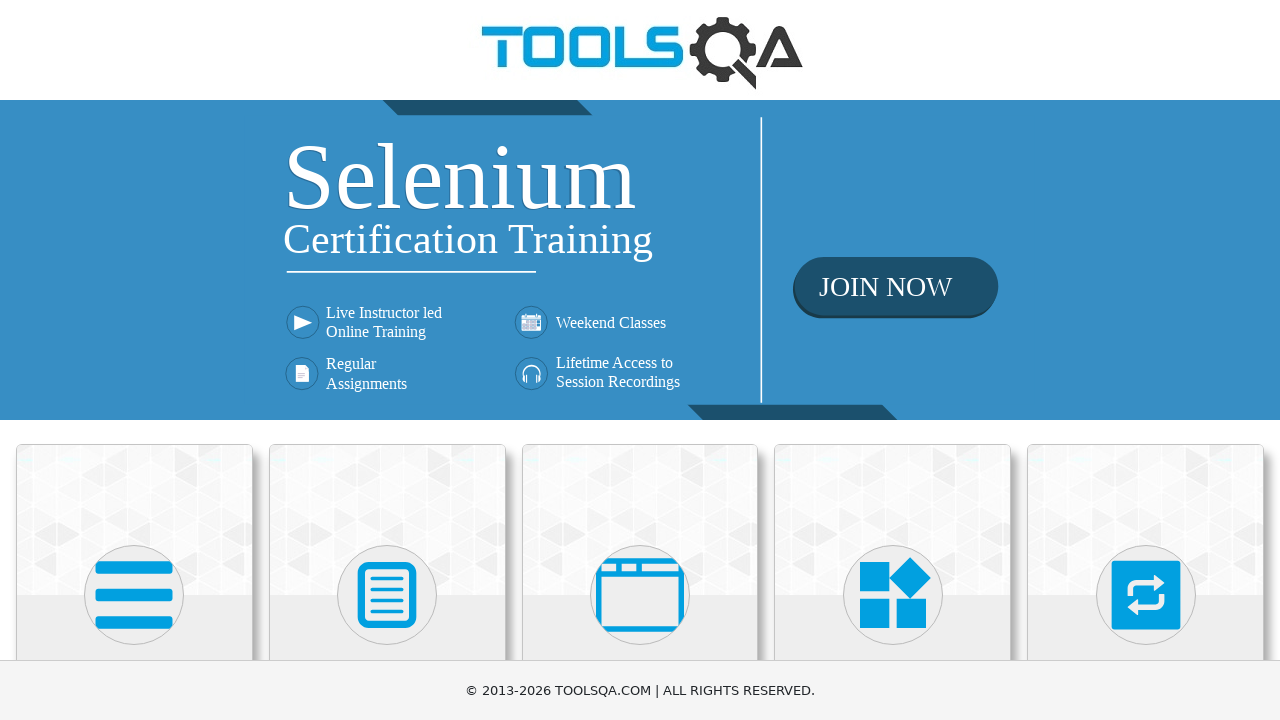

Clicked on Elements section at (134, 360) on xpath=//h5[text()='Elements']
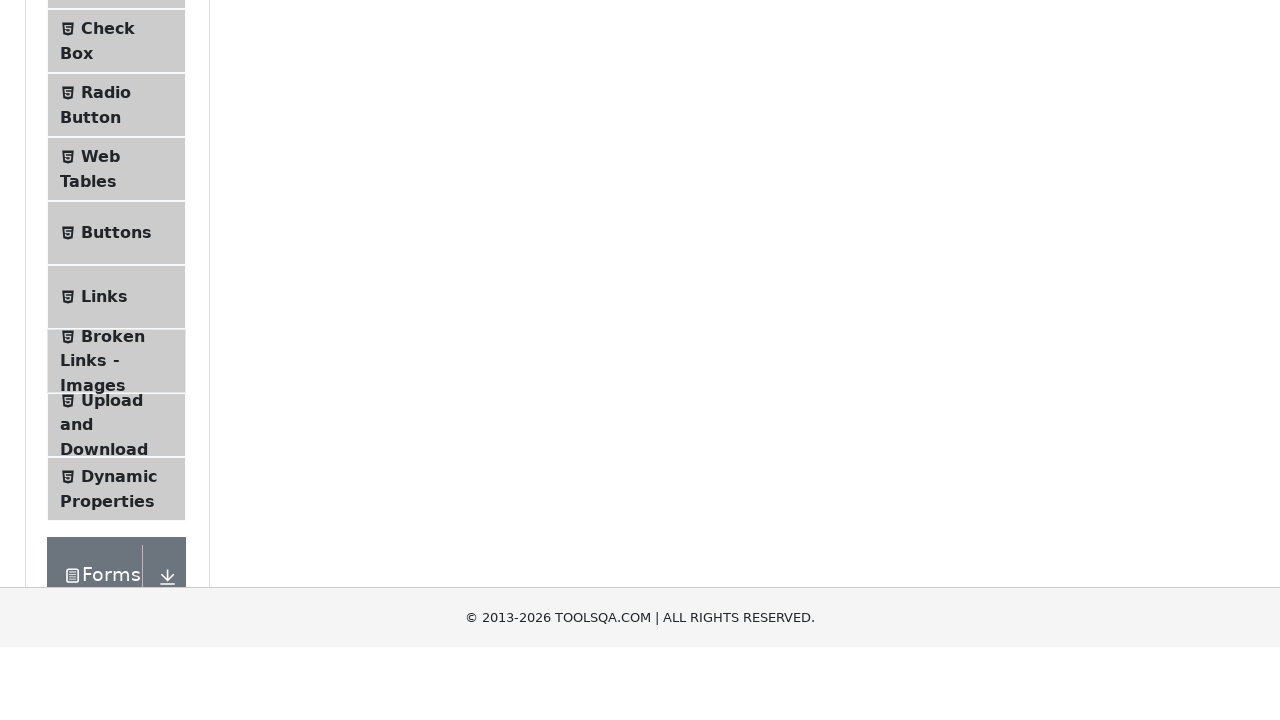

Clicked on Text Box section at (119, 261) on xpath=//span[text()='Text Box']
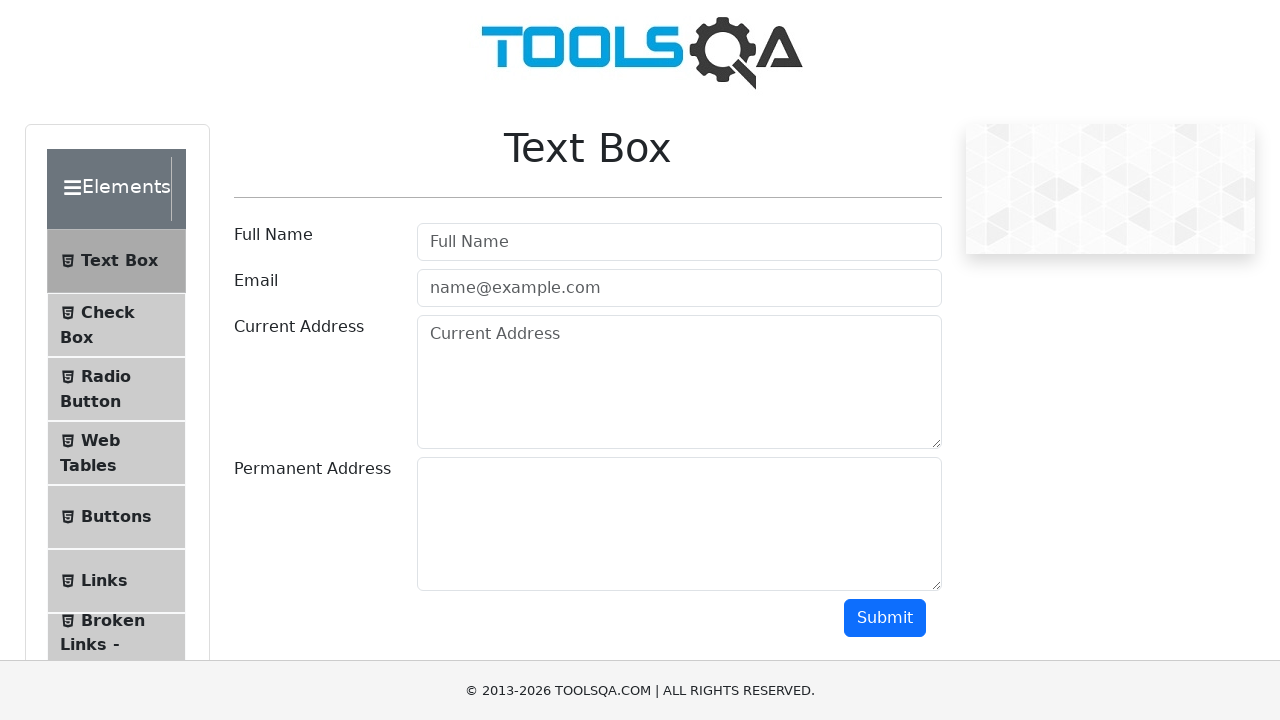

Filled Full Name field with 'John Anderson' on #userName
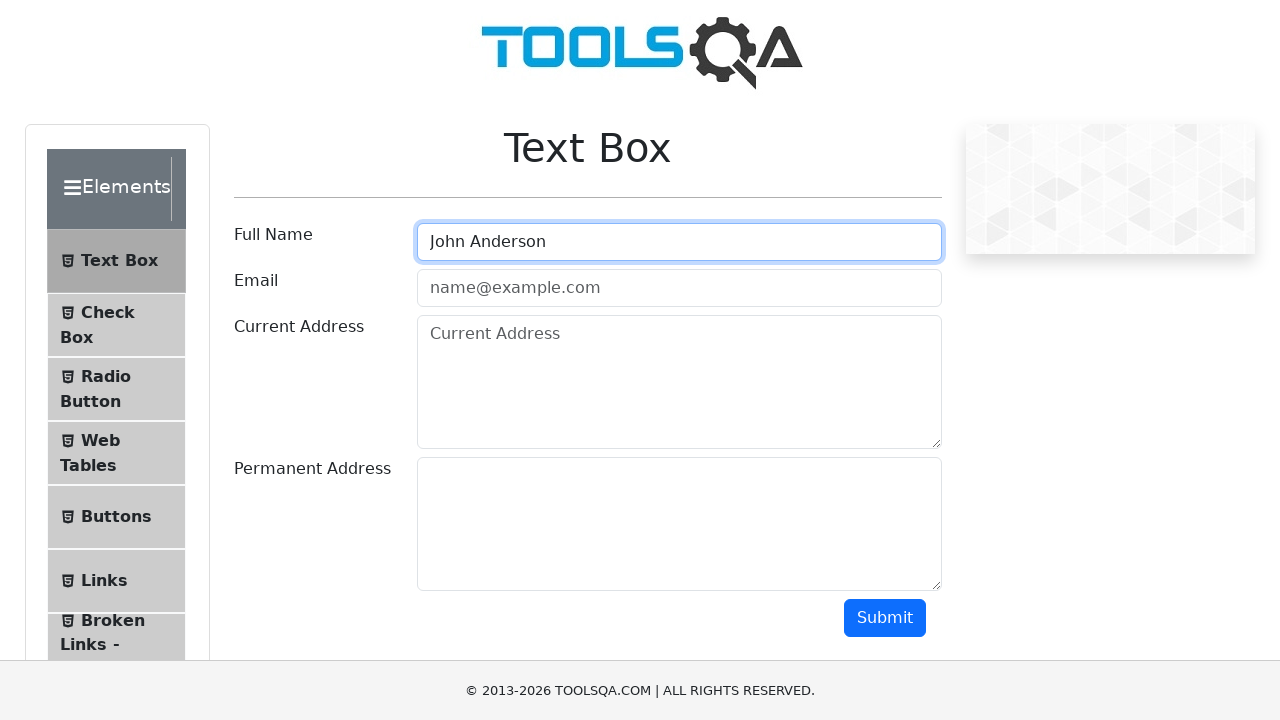

Filled Email field with 'john.anderson@testmail.com' on #userEmail
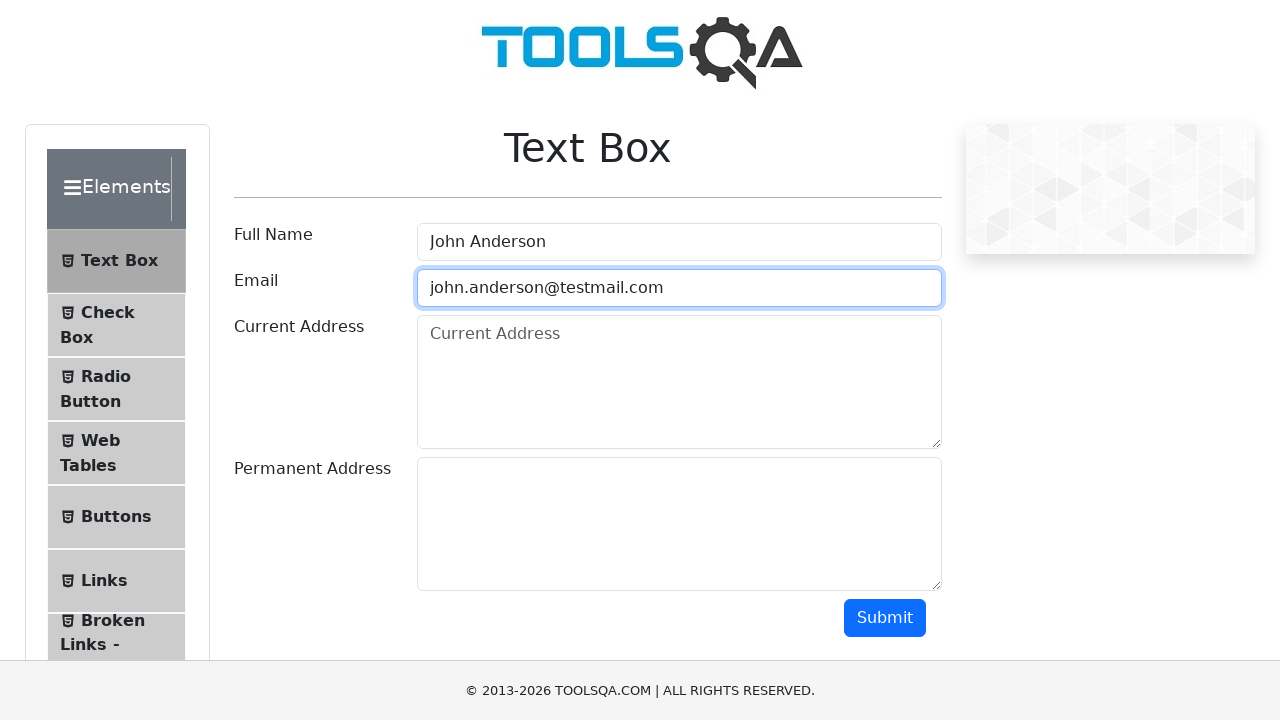

Filled Current Address field with '123 Main Street, Apt 4B, New York' on #currentAddress
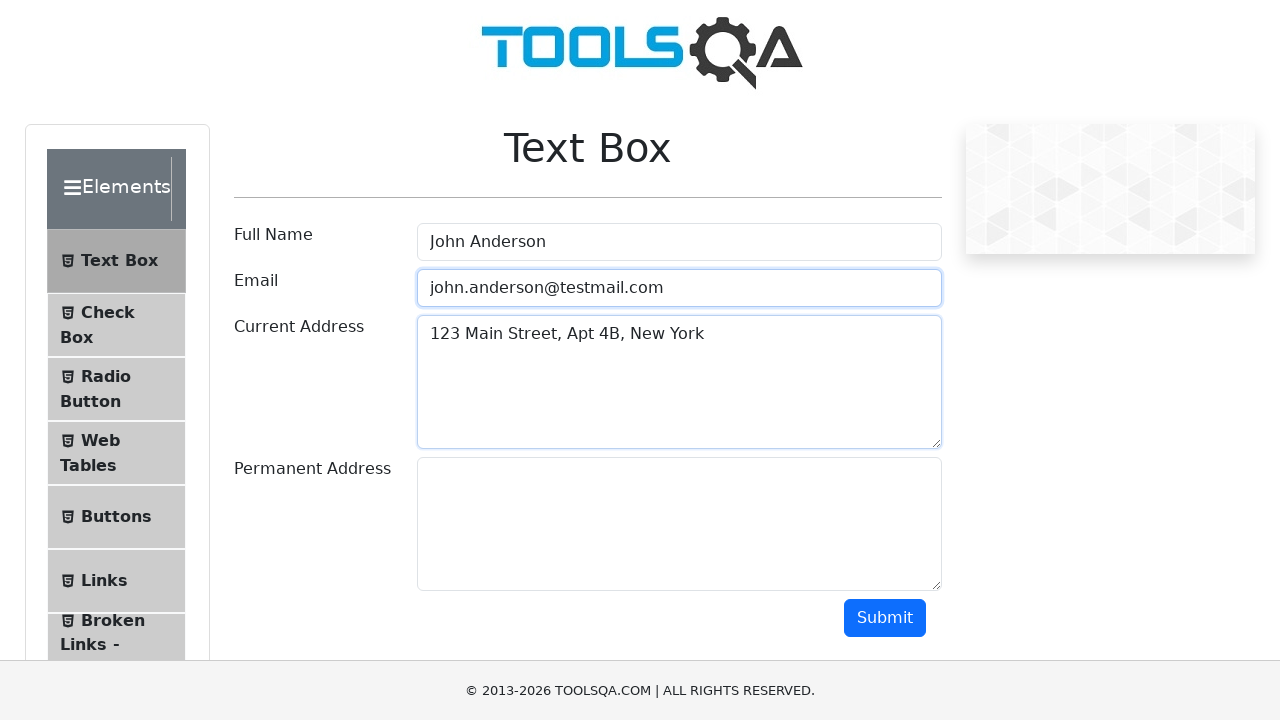

Filled Permanent Address field with '456 Oak Avenue, Los Angeles, CA 90001' on #permanentAddress
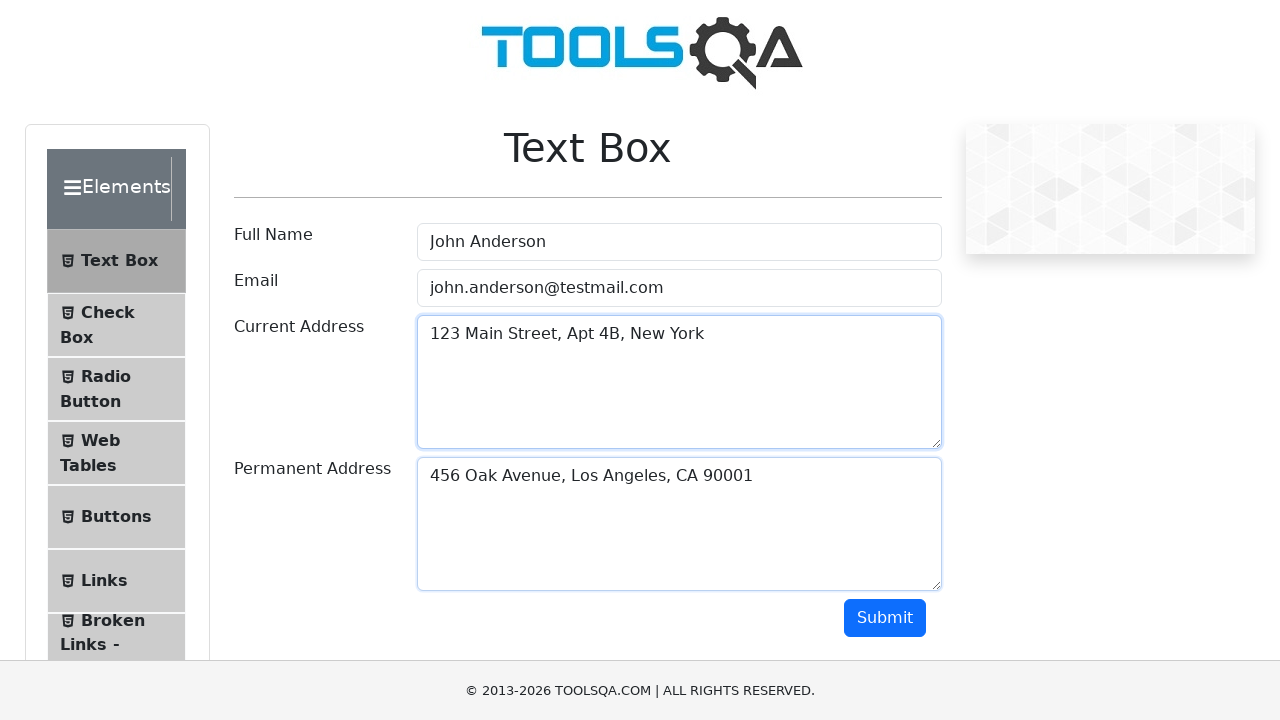

Scrolled Submit button into view
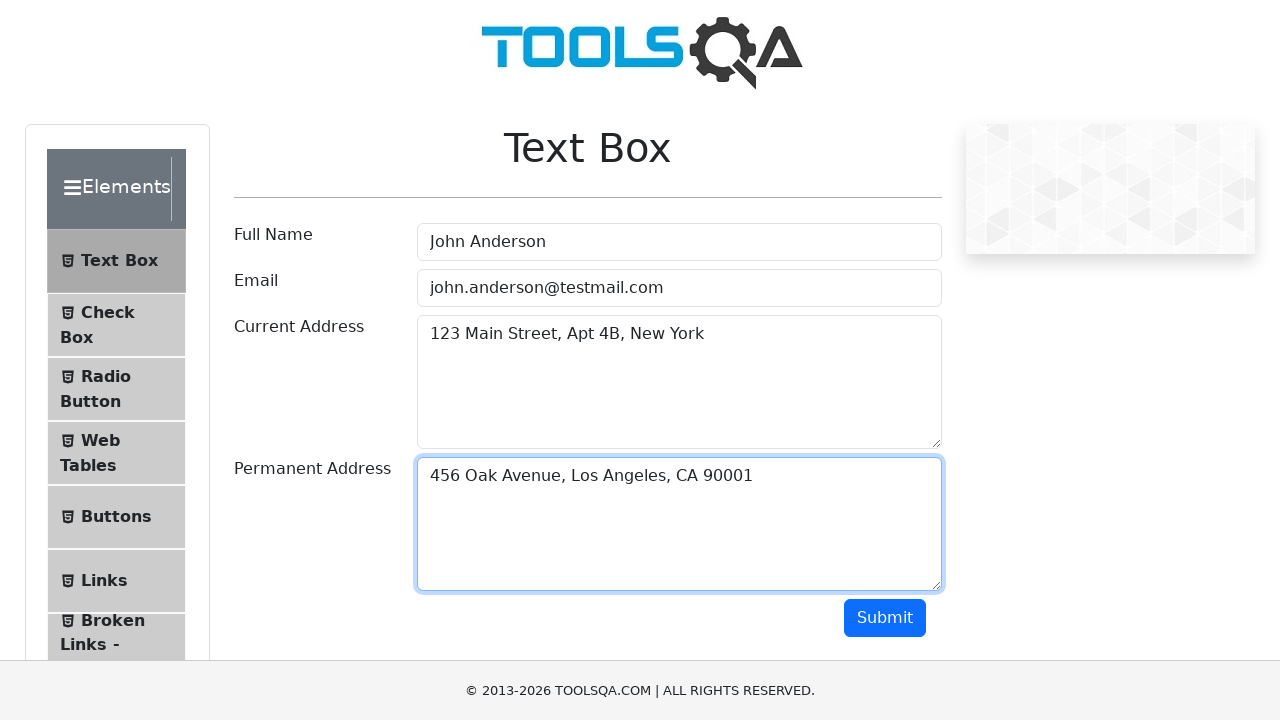

Clicked Submit button to submit the Text Box form at (885, 618) on #submit
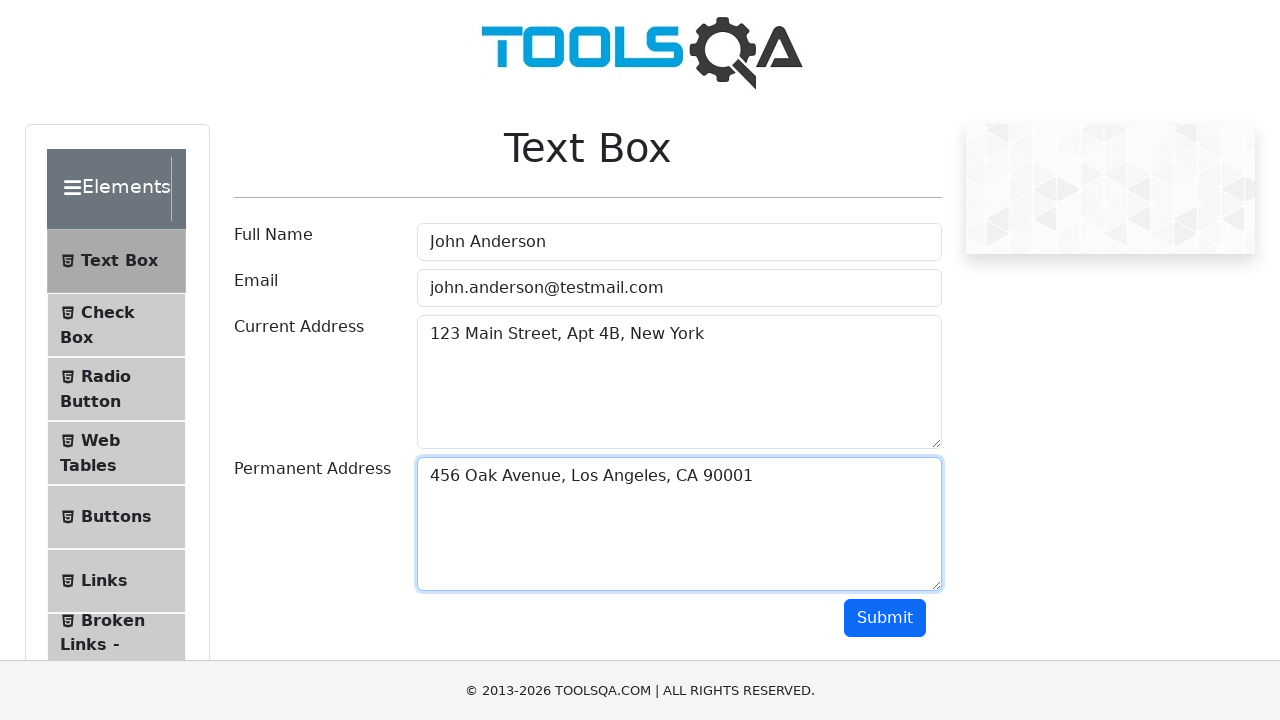

Output section loaded and verified - form submission successful
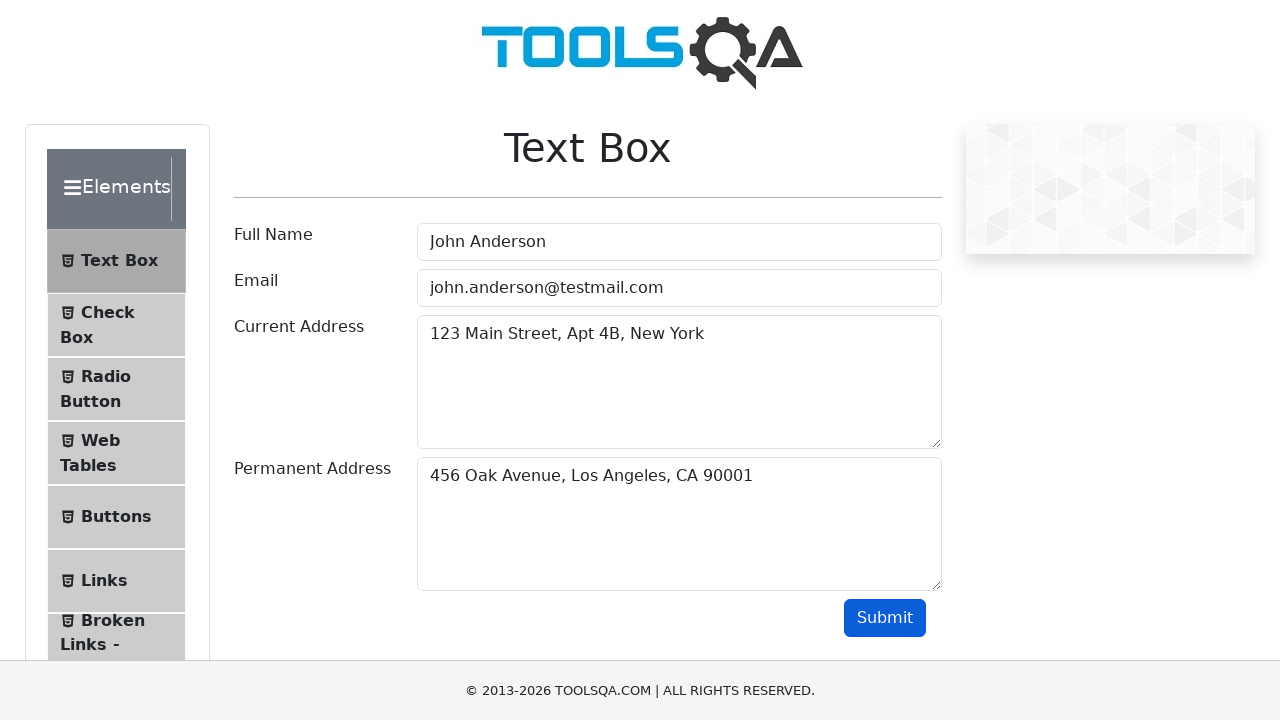

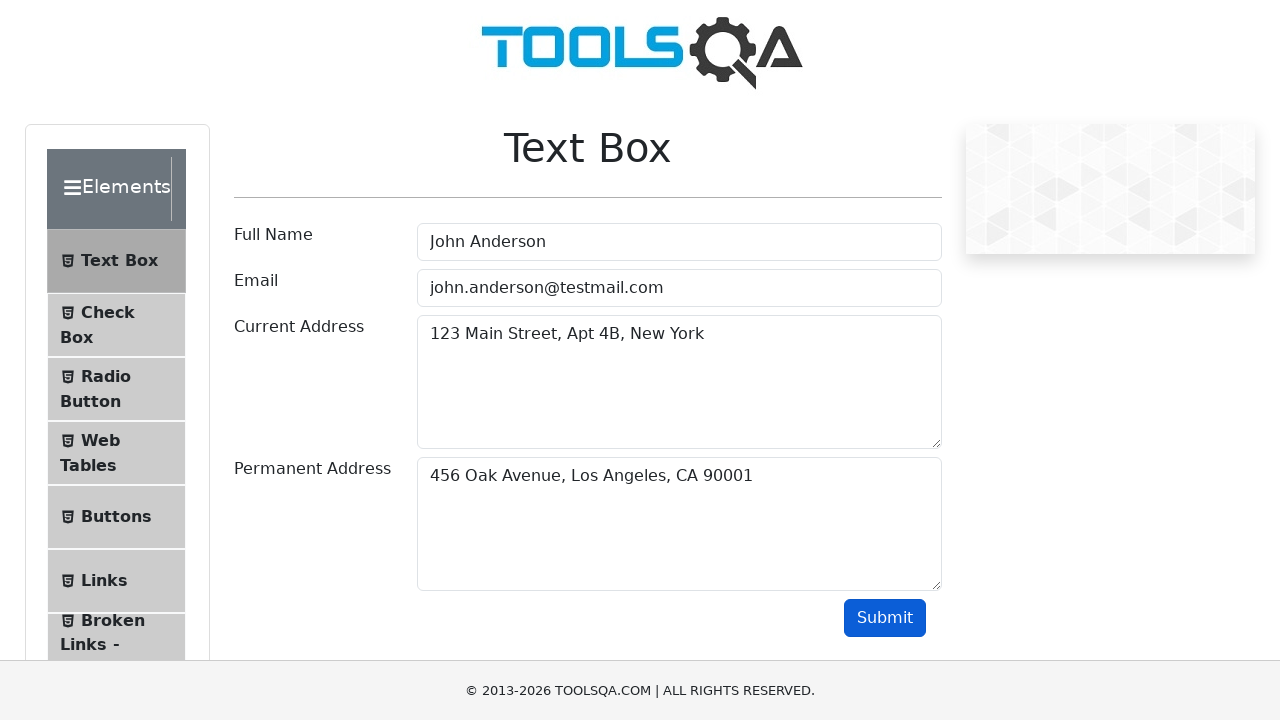